Tests drag and drop functionality on the jQuery UI droppable demo page by dragging an element and dropping it onto a target area within an iframe.

Starting URL: https://jqueryui.com/droppable/

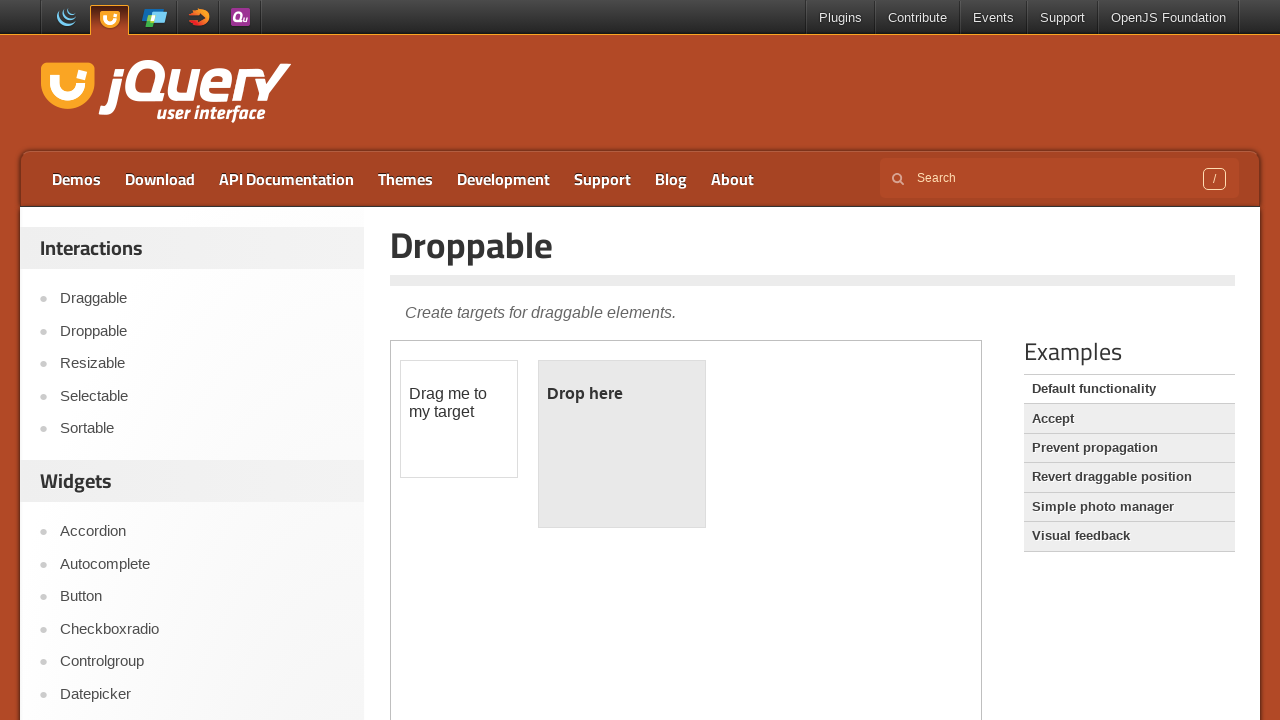

Located iframe containing drag and drop elements
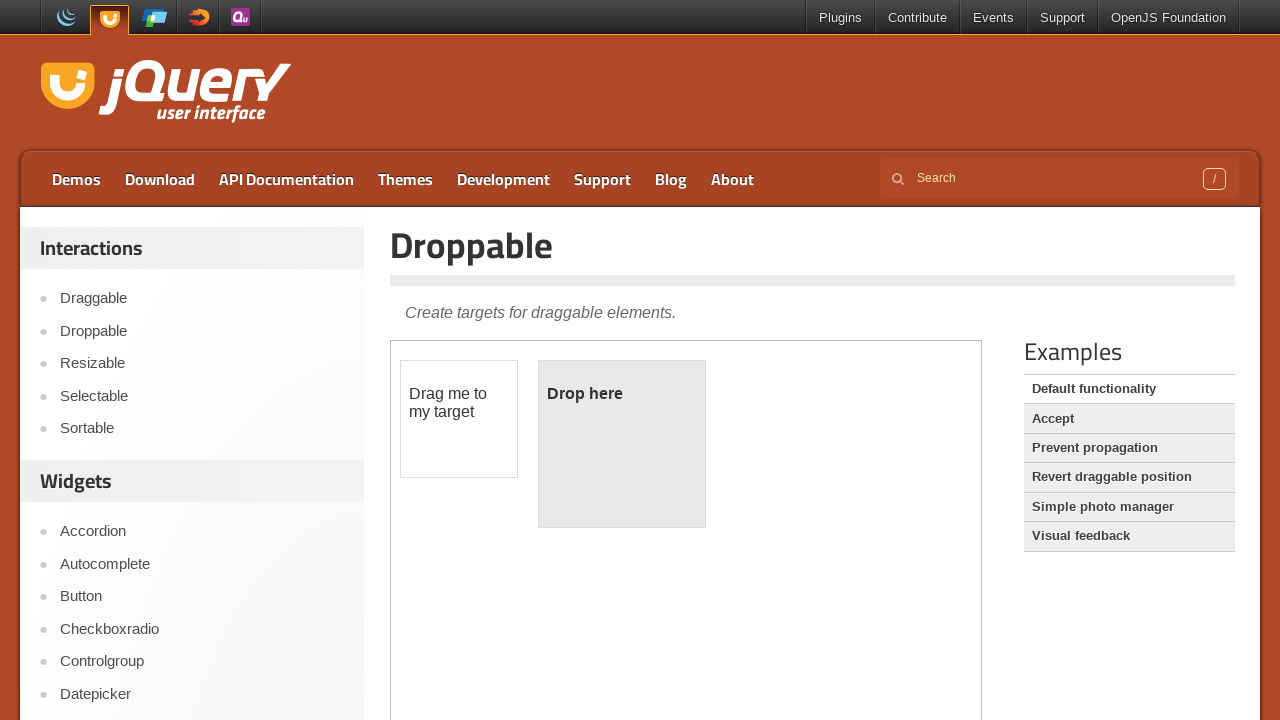

Located draggable source element
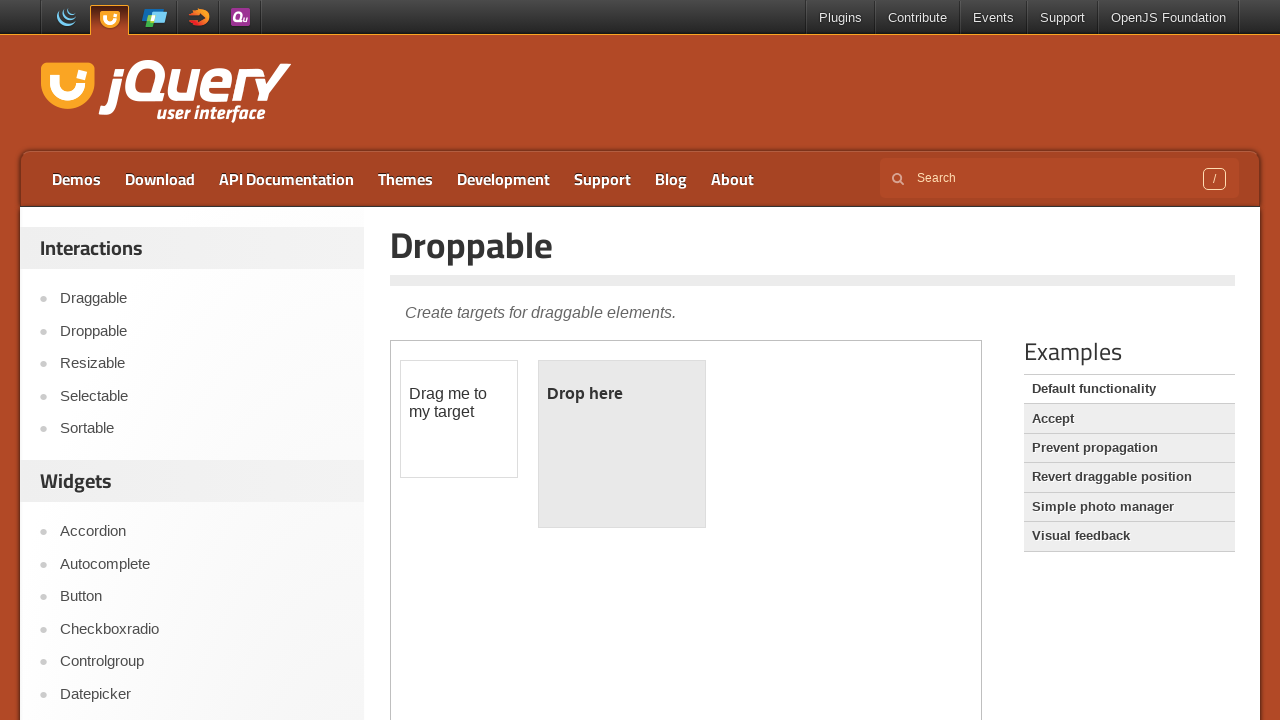

Located droppable target element
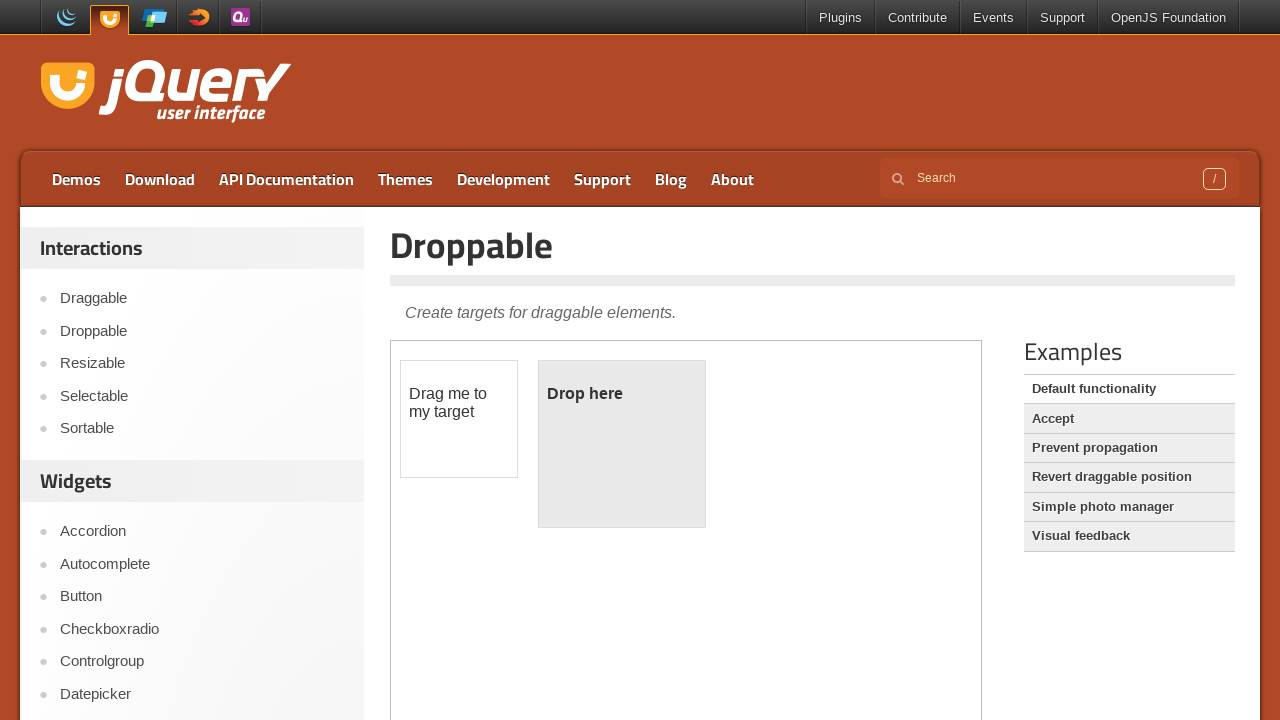

Dragged source element to target element at (622, 444)
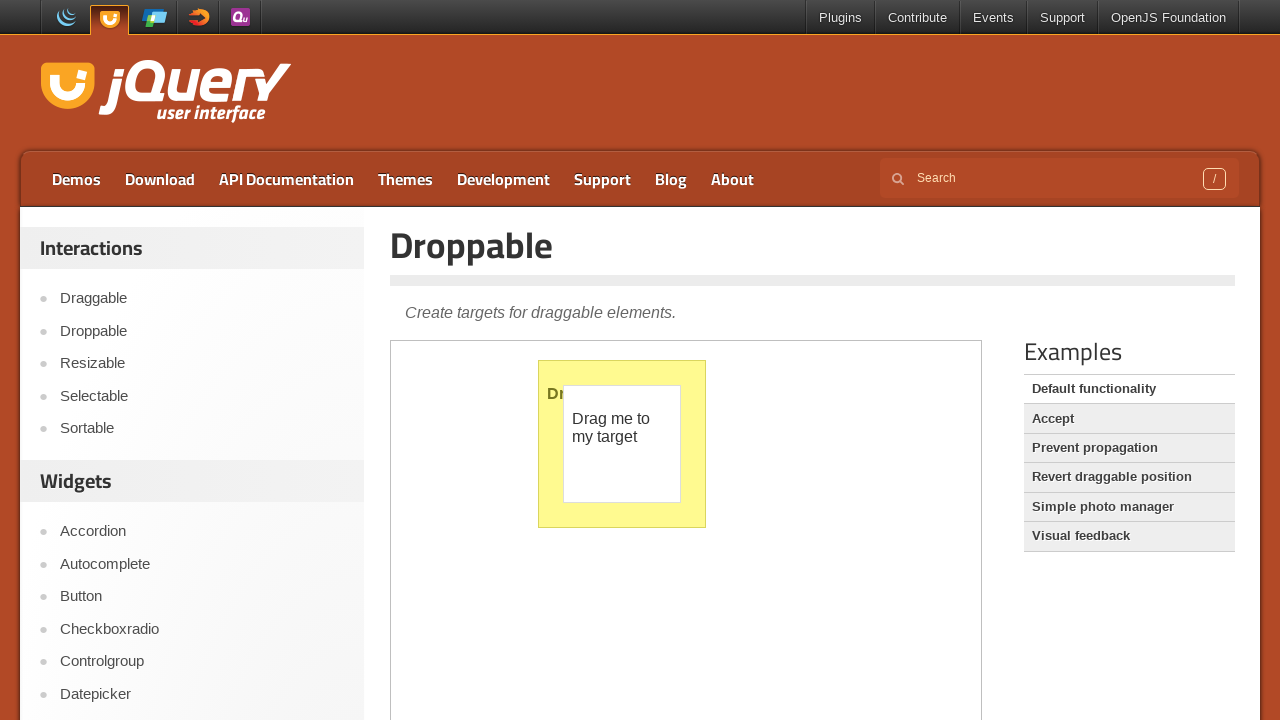

Verified drop was successful - droppable element now displays 'Dropped!' text
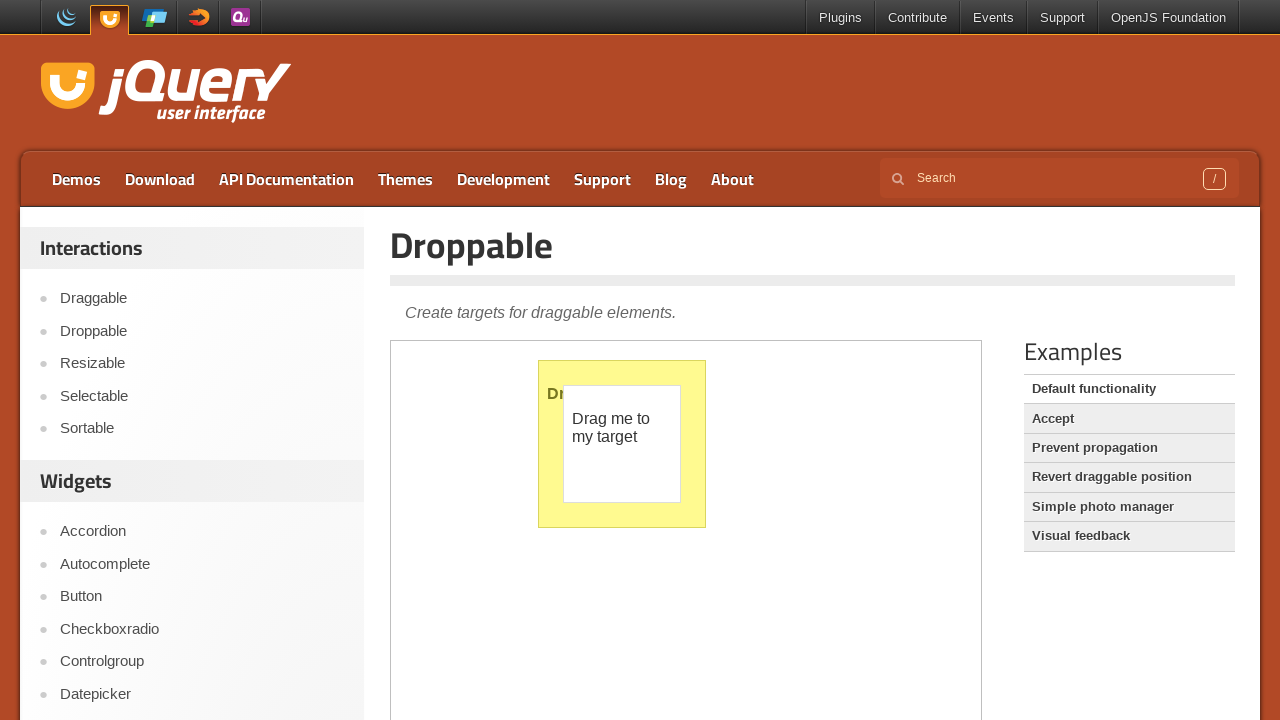

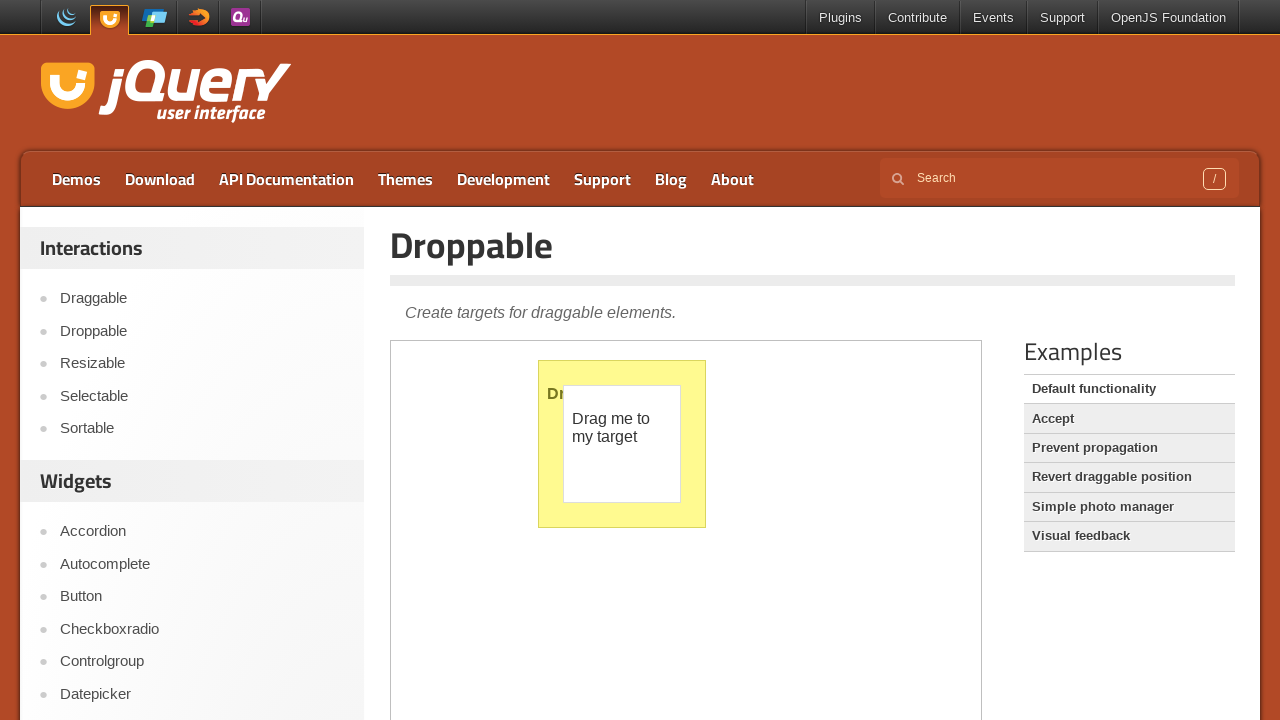